Tests clicking an Edit button in a table row containing specific text on a challenging DOM page

Starting URL: https://the-internet.herokuapp.com/challenging_dom

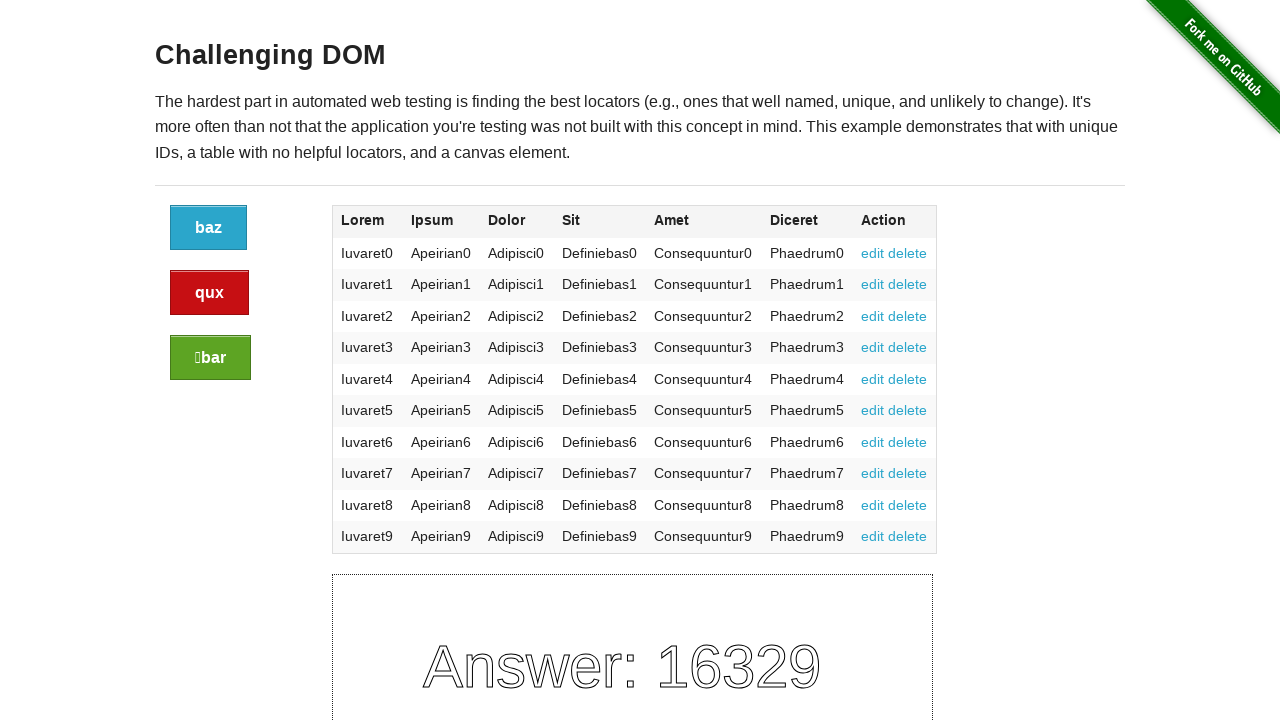

Navigated to challenging DOM page
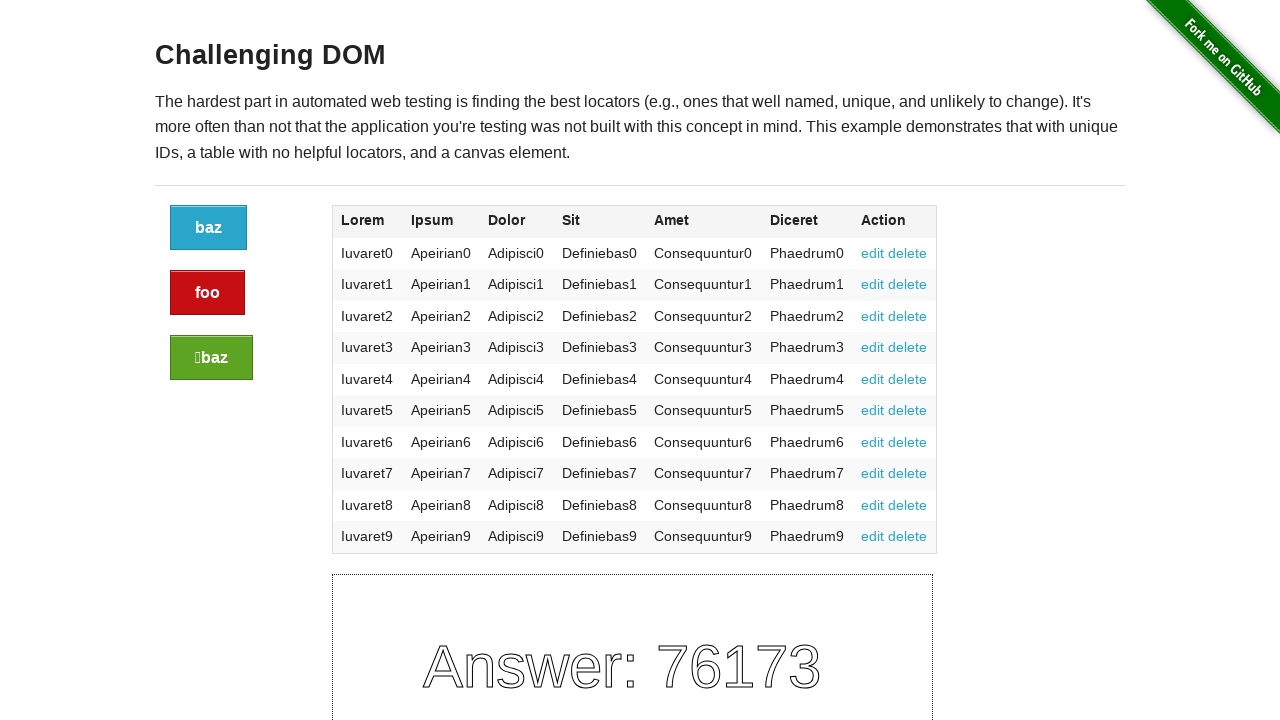

Clicked Edit button in table row containing 'Iuvaret8' at (873, 505) on tr:has-text('Iuvaret8') >> text=Edit
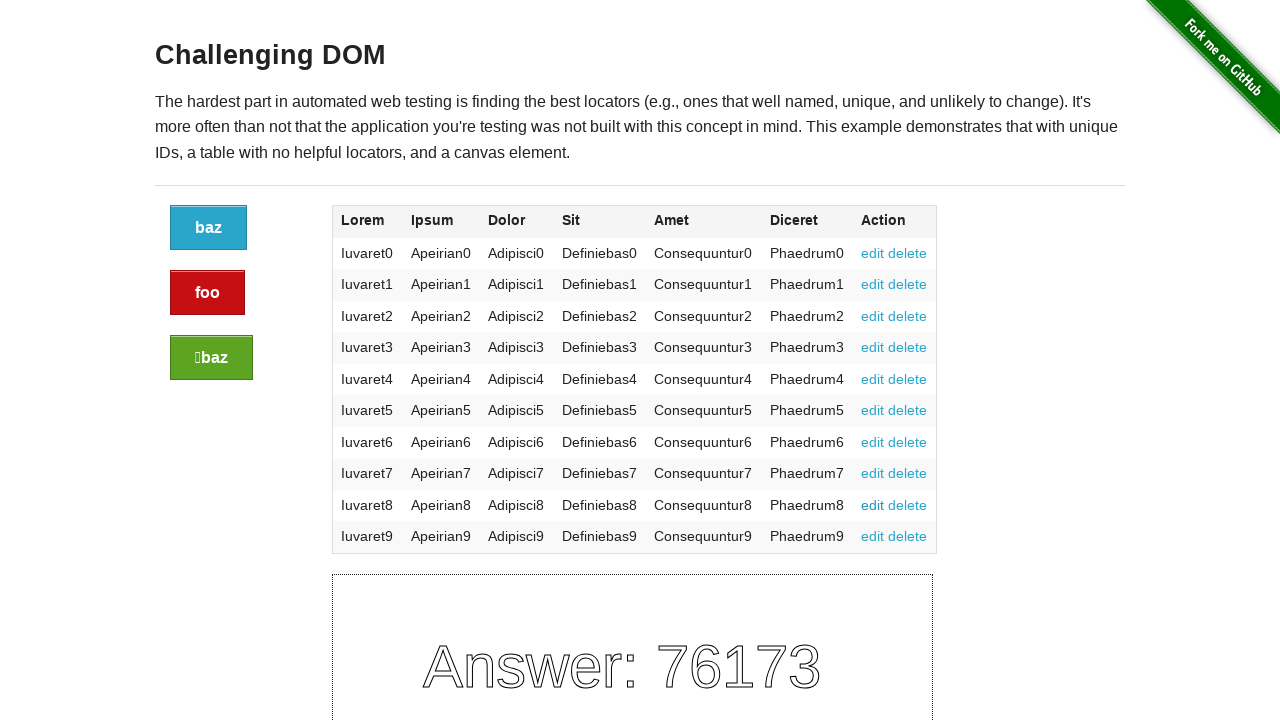

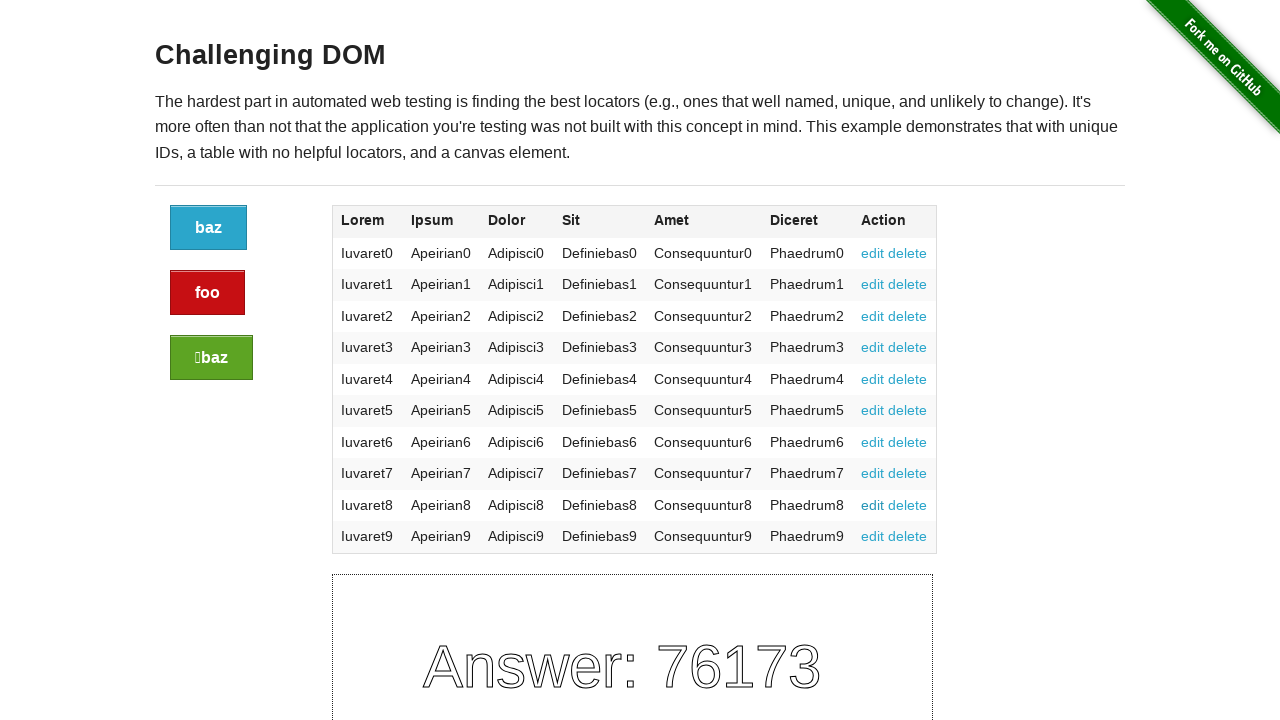